Sets page load and implicit wait timeouts, then navigates to OTUS website

Starting URL: https://otus.ru/

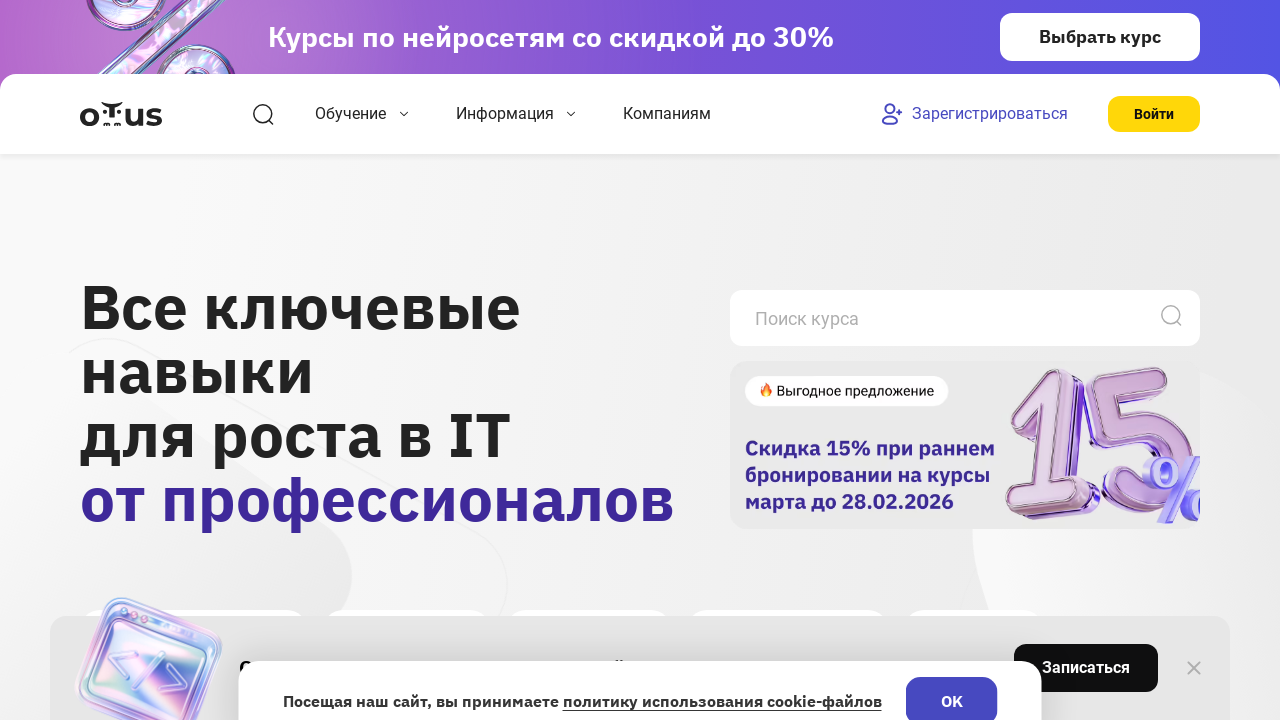

Set default timeout to 30 seconds for all page actions
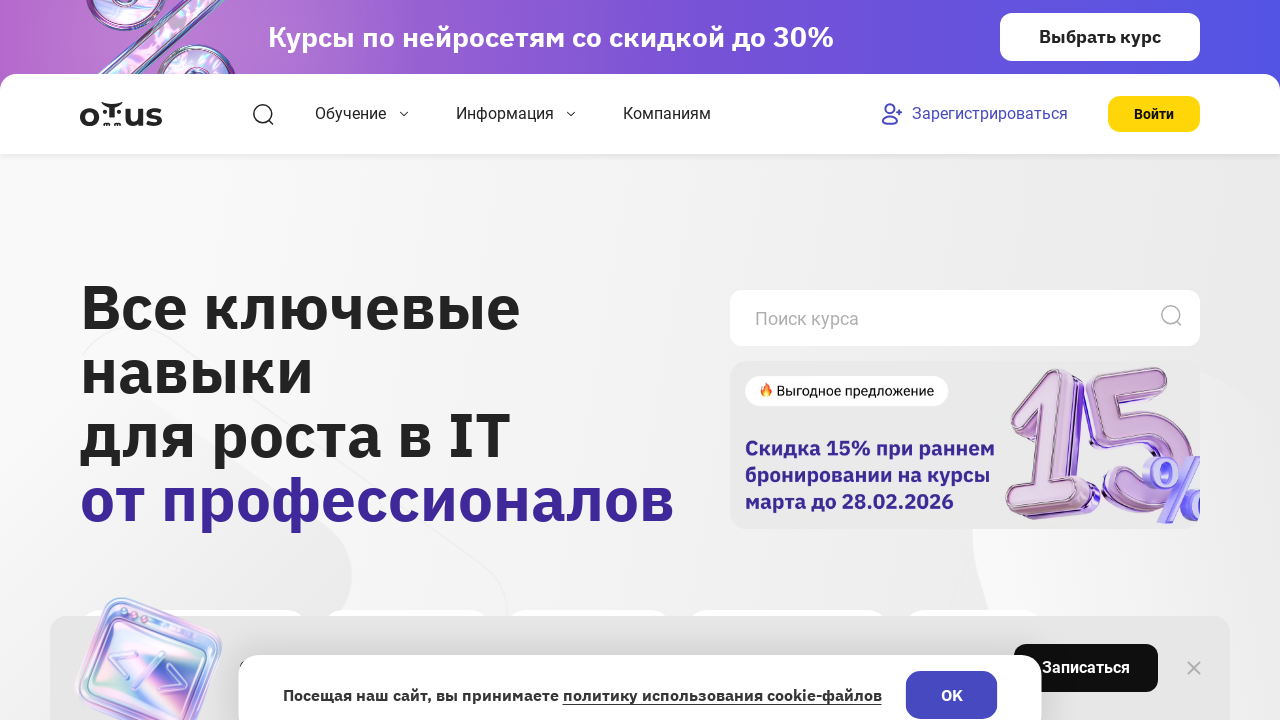

Navigated to OTUS website (https://otus.ru/)
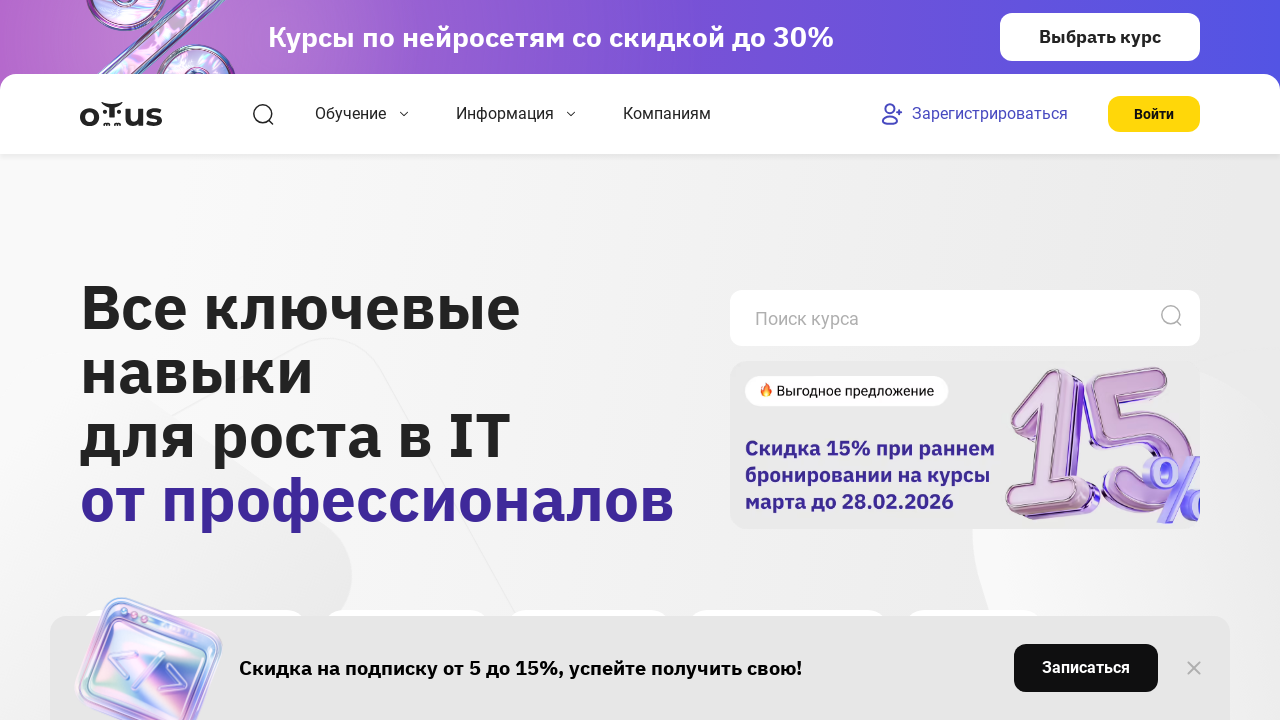

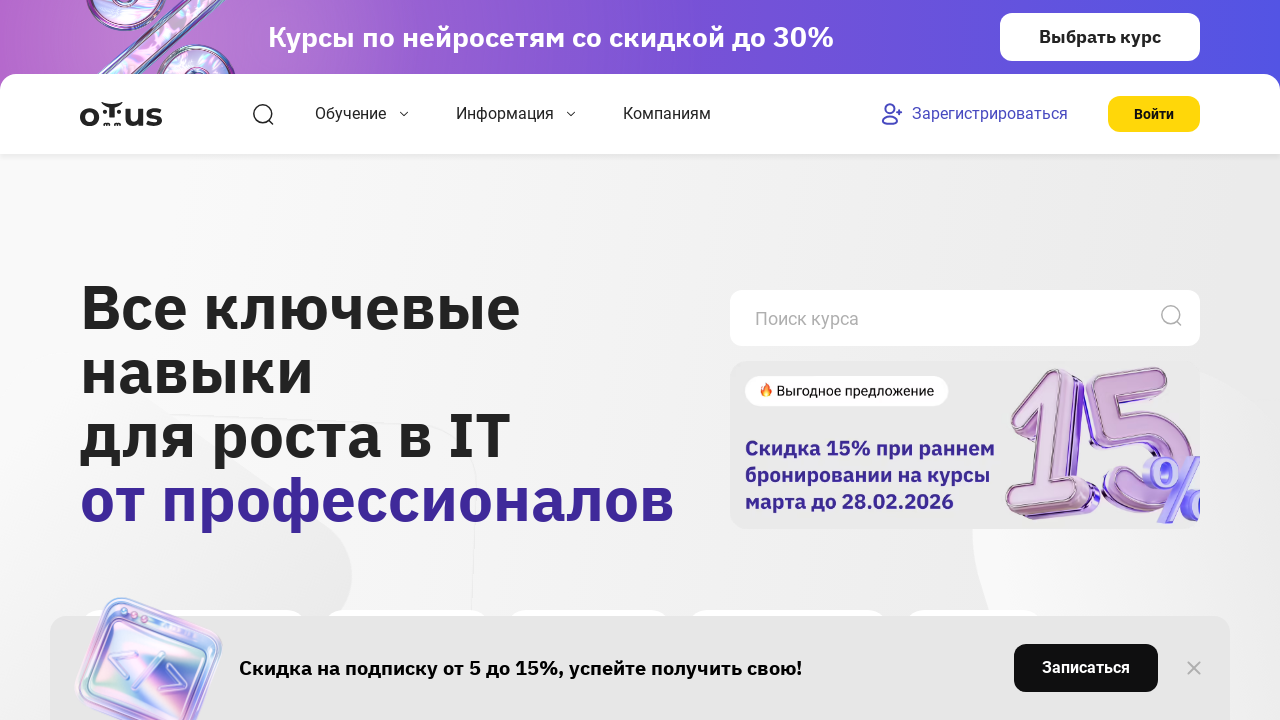